Tests JavaScript execution by scrolling the page programmatically

Starting URL: https://www.thetestingworld.com/

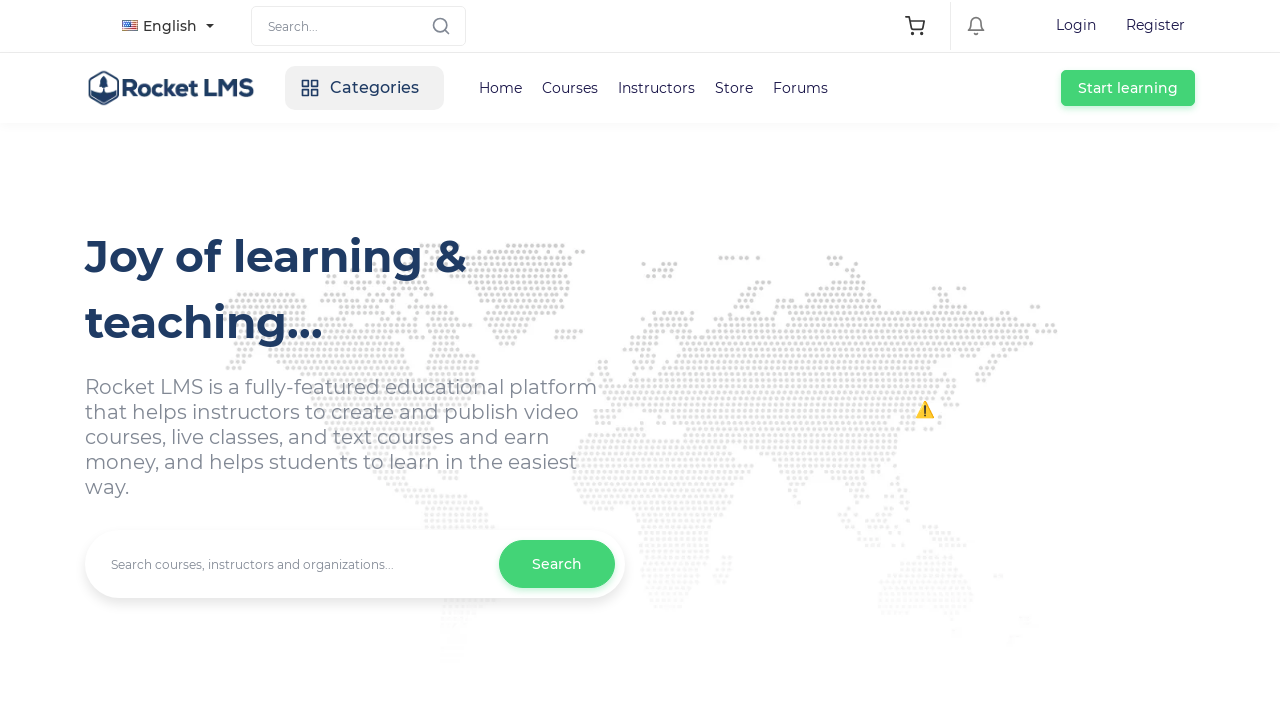

Executed JavaScript to scroll page down to 1000 pixels
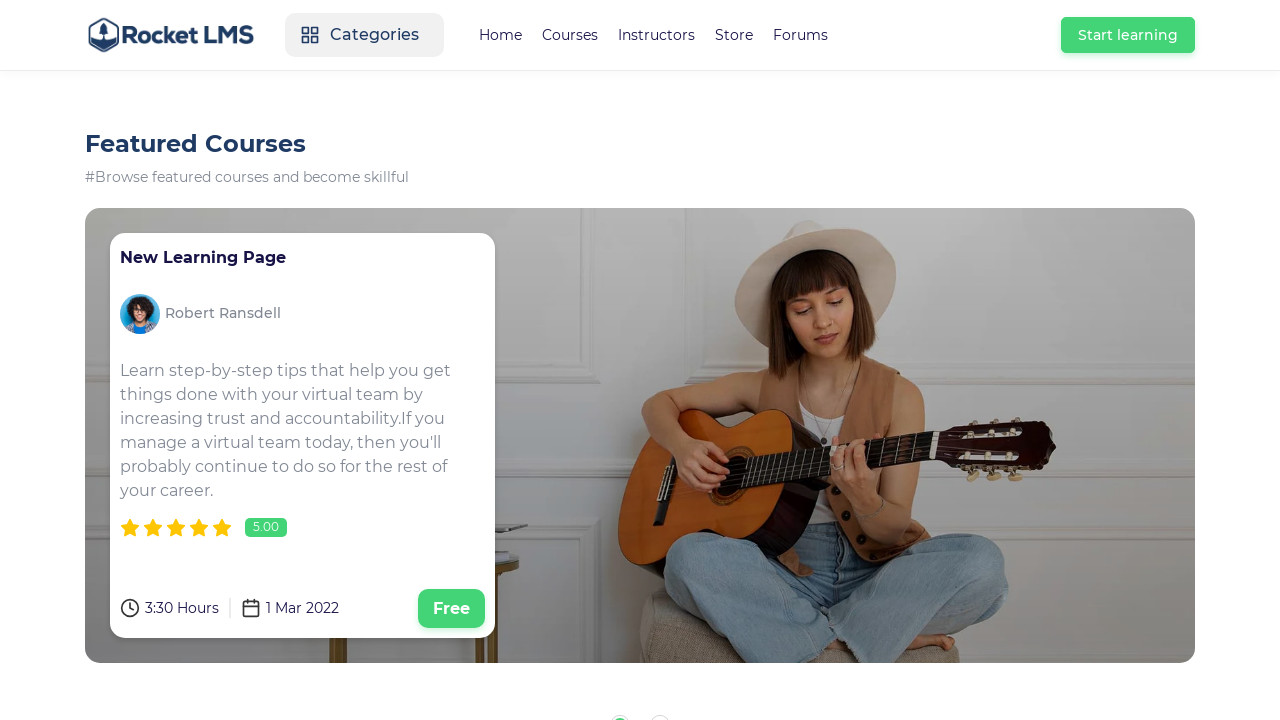

Waited 2 seconds for scroll to complete
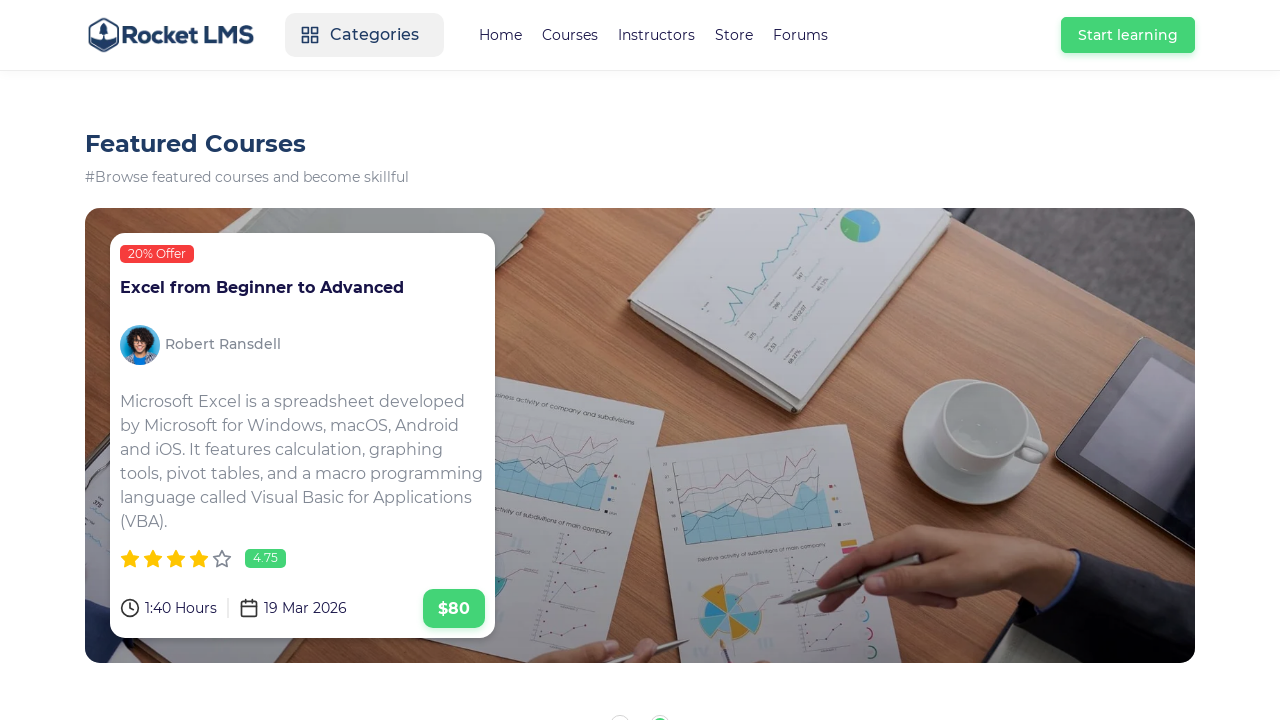

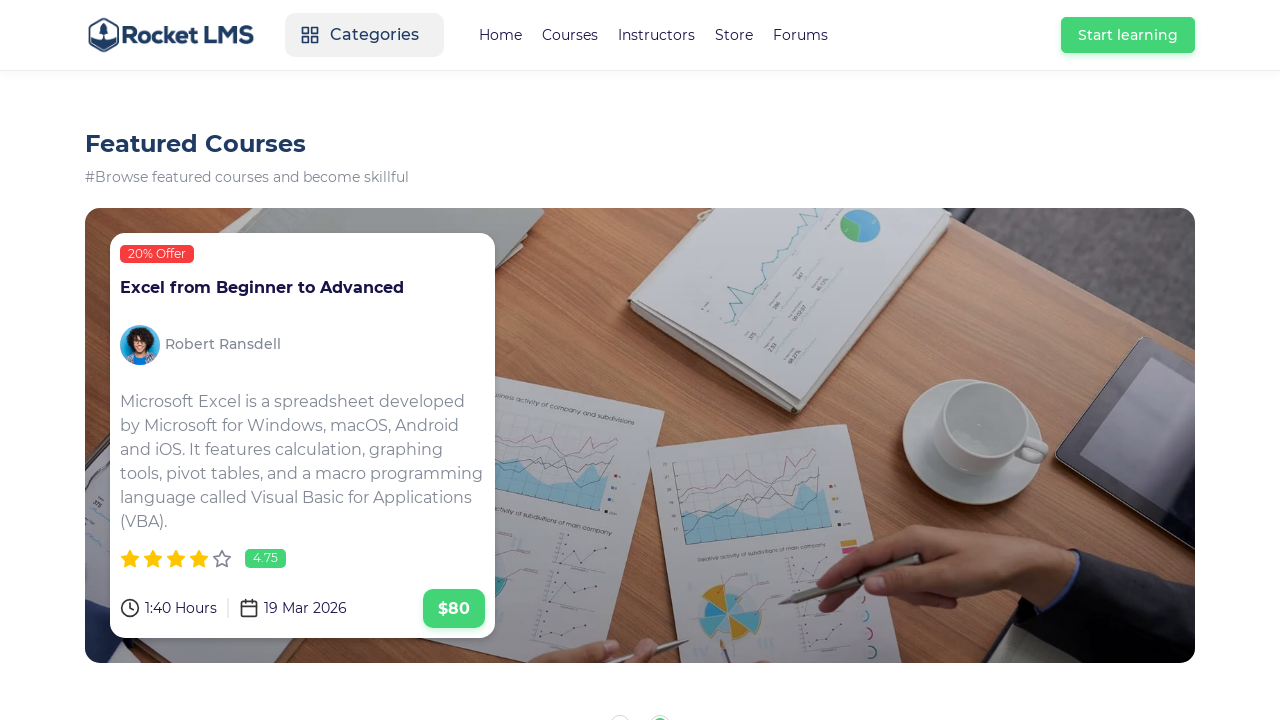